Tests that the counter displays the correct number of todo items as items are added

Starting URL: https://demo.playwright.dev/todomvc

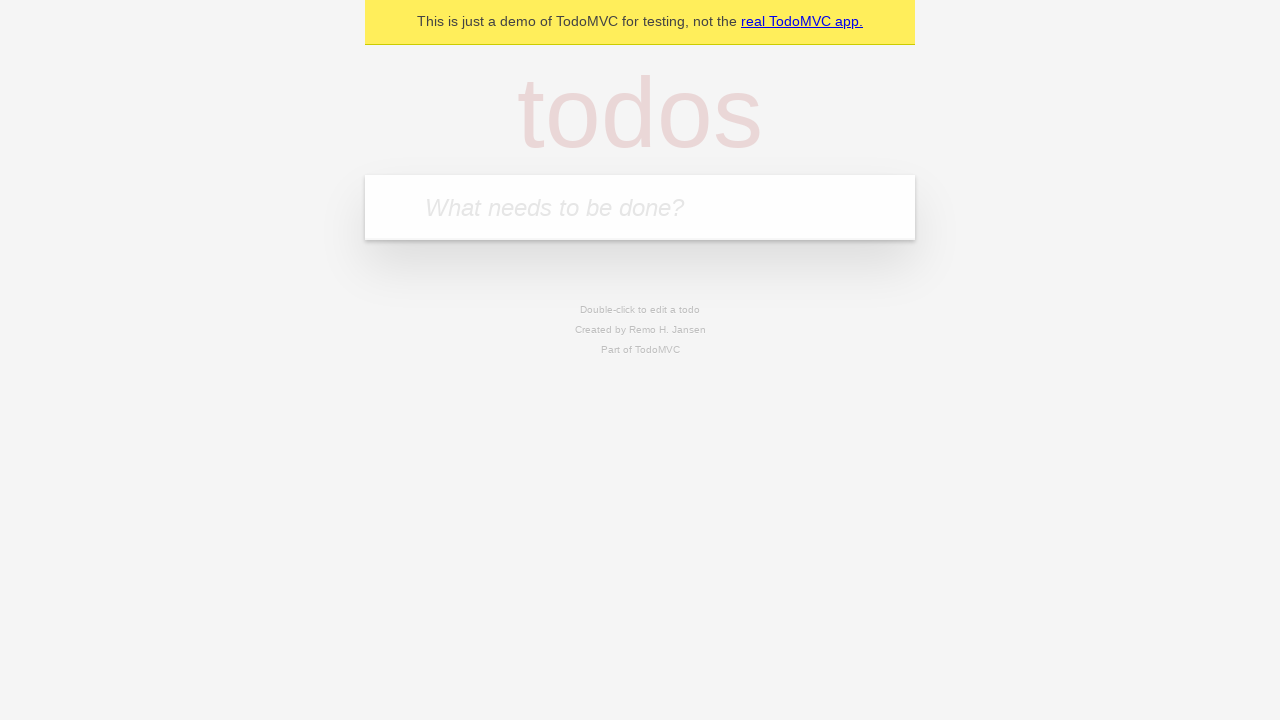

Filled todo input with 'buy some cheese' on internal:attr=[placeholder="What needs to be done?"i]
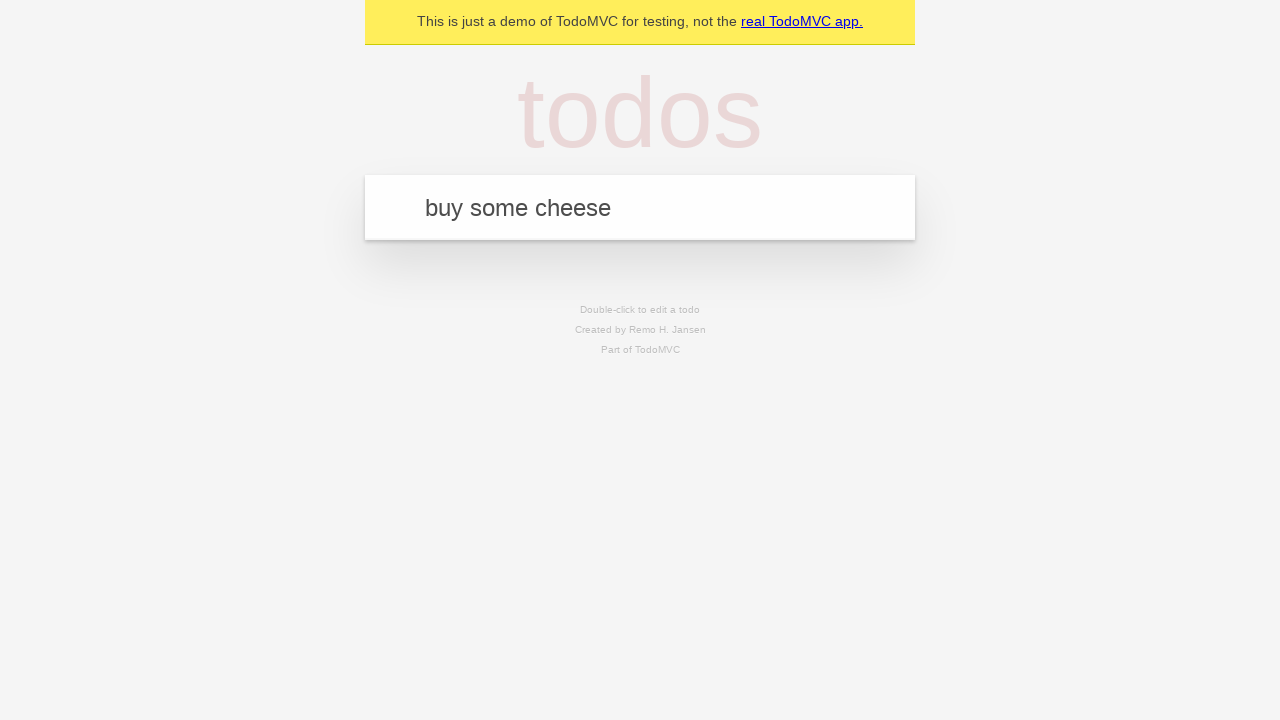

Pressed Enter to add first todo item on internal:attr=[placeholder="What needs to be done?"i]
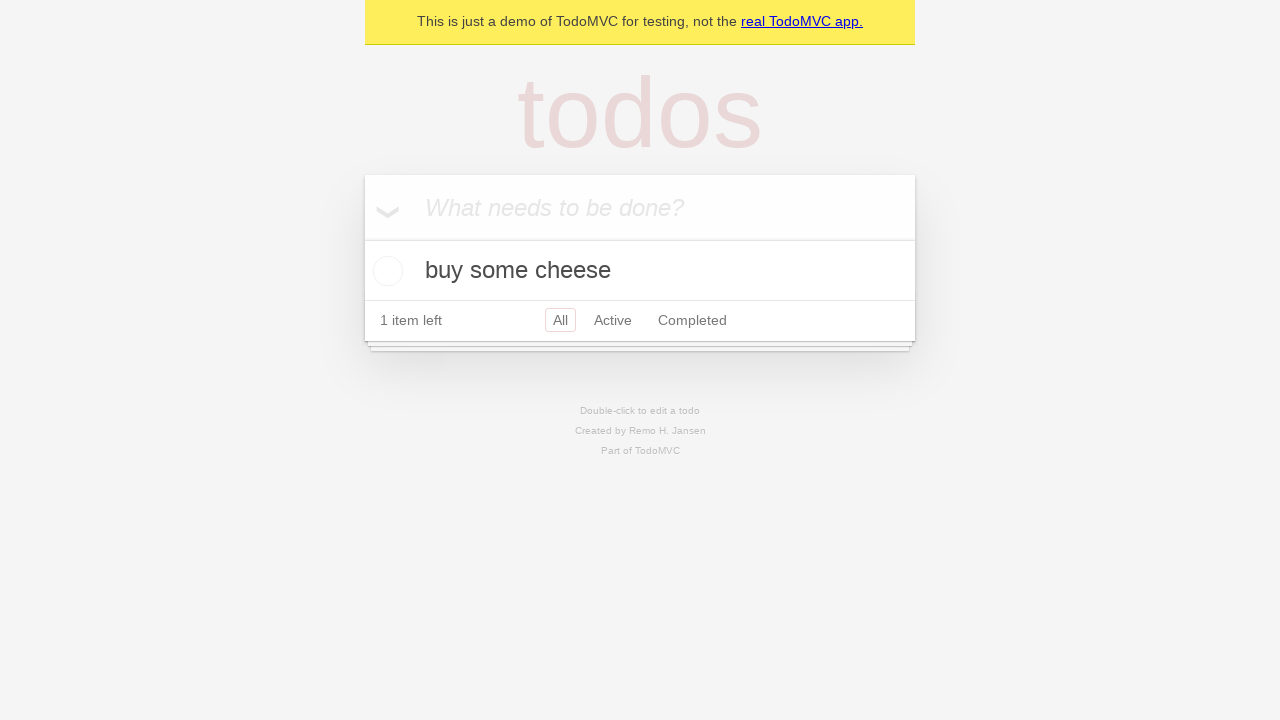

Todo counter element appeared
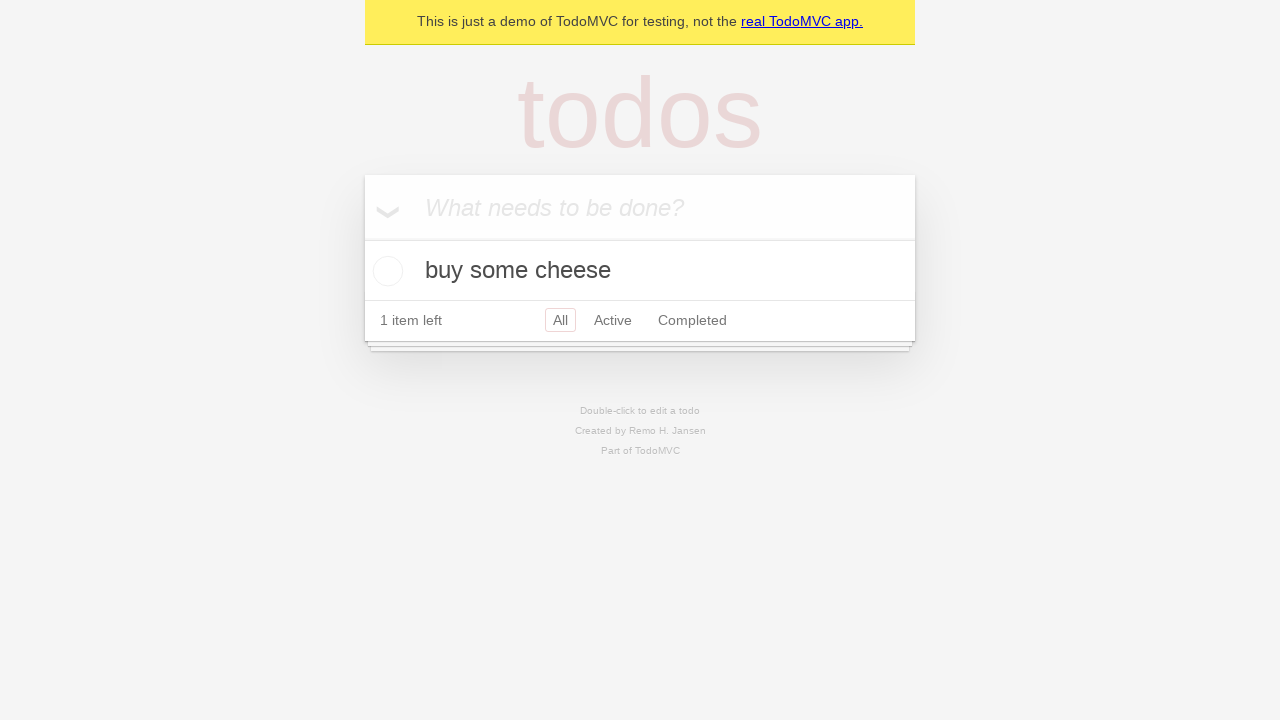

Filled todo input with 'feed the cat' on internal:attr=[placeholder="What needs to be done?"i]
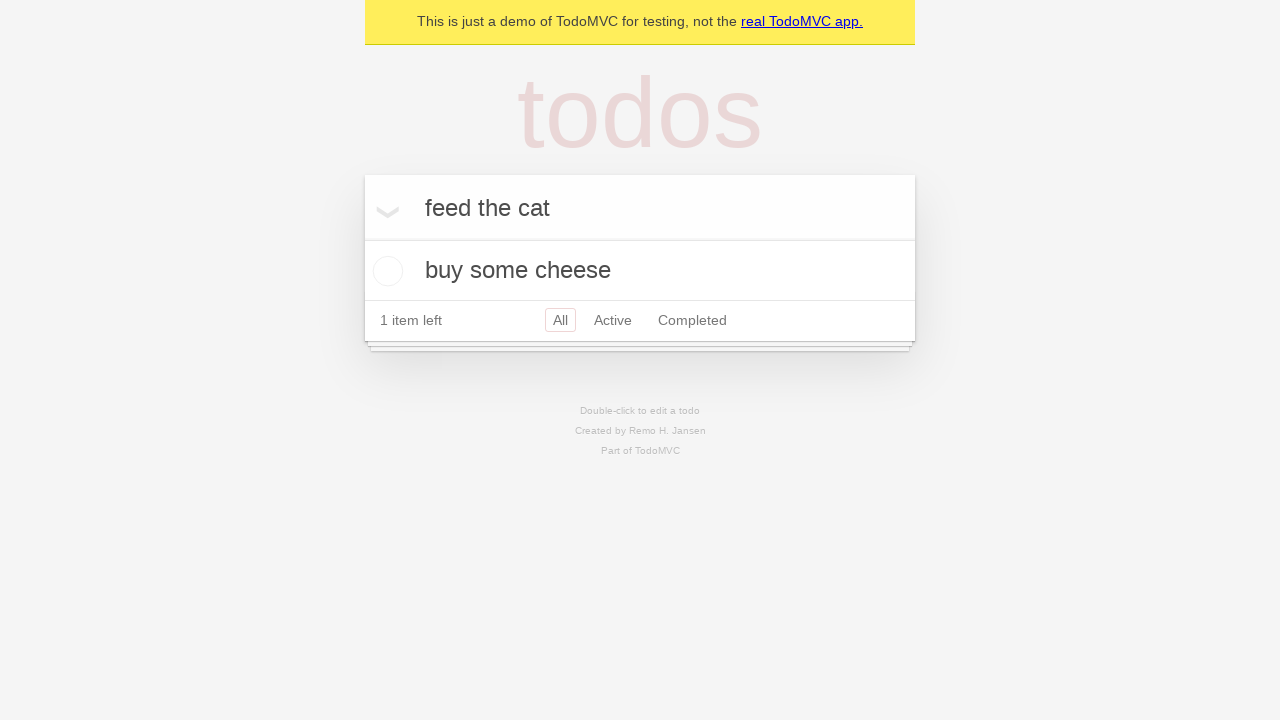

Pressed Enter to add second todo item on internal:attr=[placeholder="What needs to be done?"i]
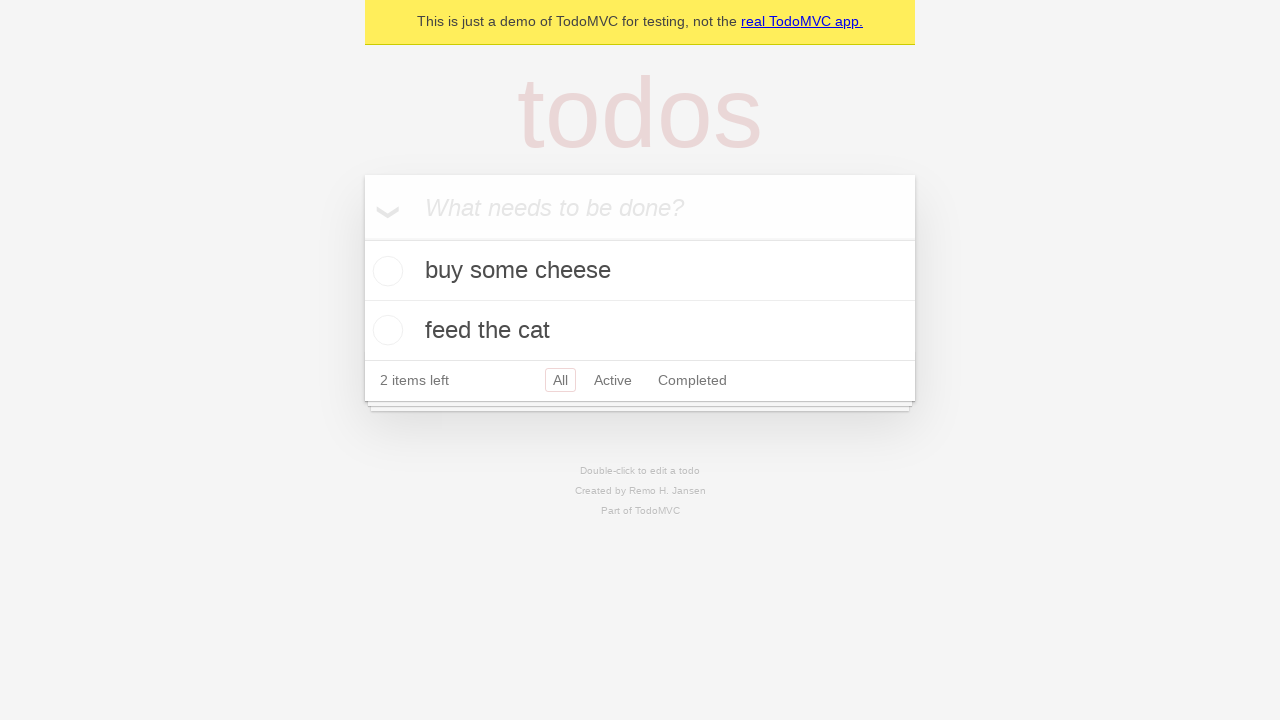

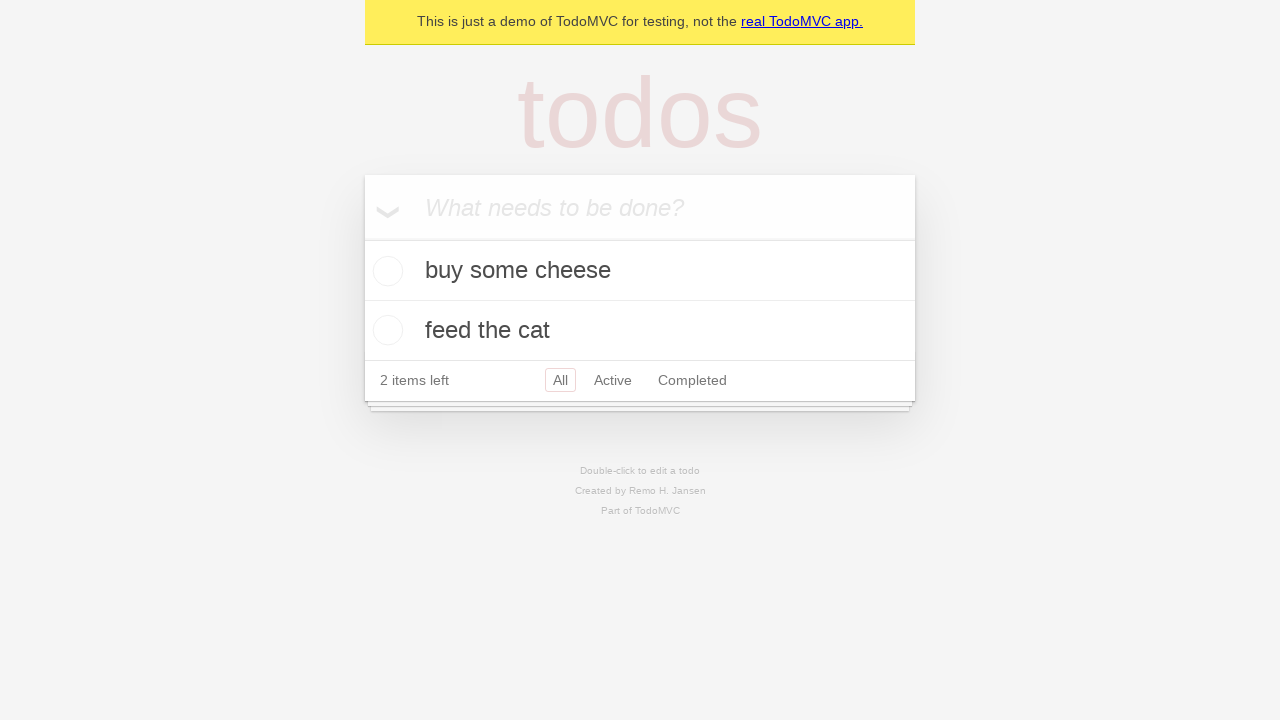